Opens the YouTube homepage and waits for the page to load, verifying the page title is accessible.

Starting URL: https://www.youtube.com/

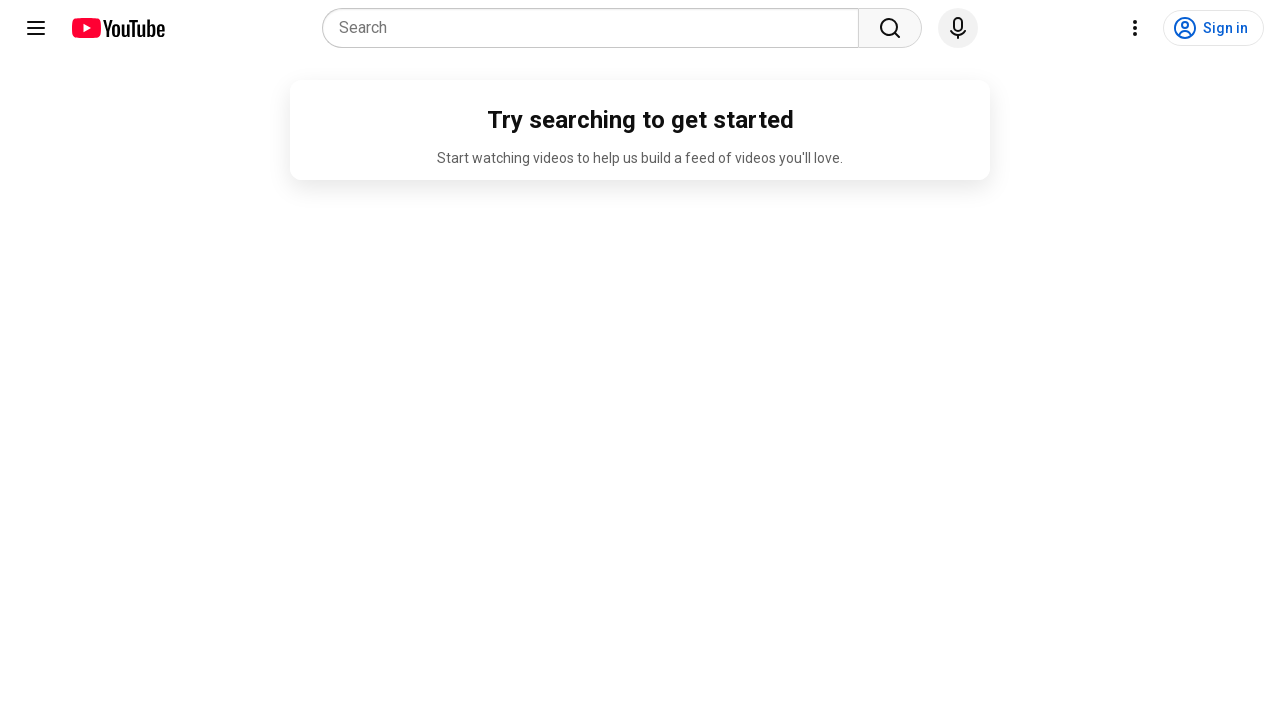

Navigated to YouTube homepage
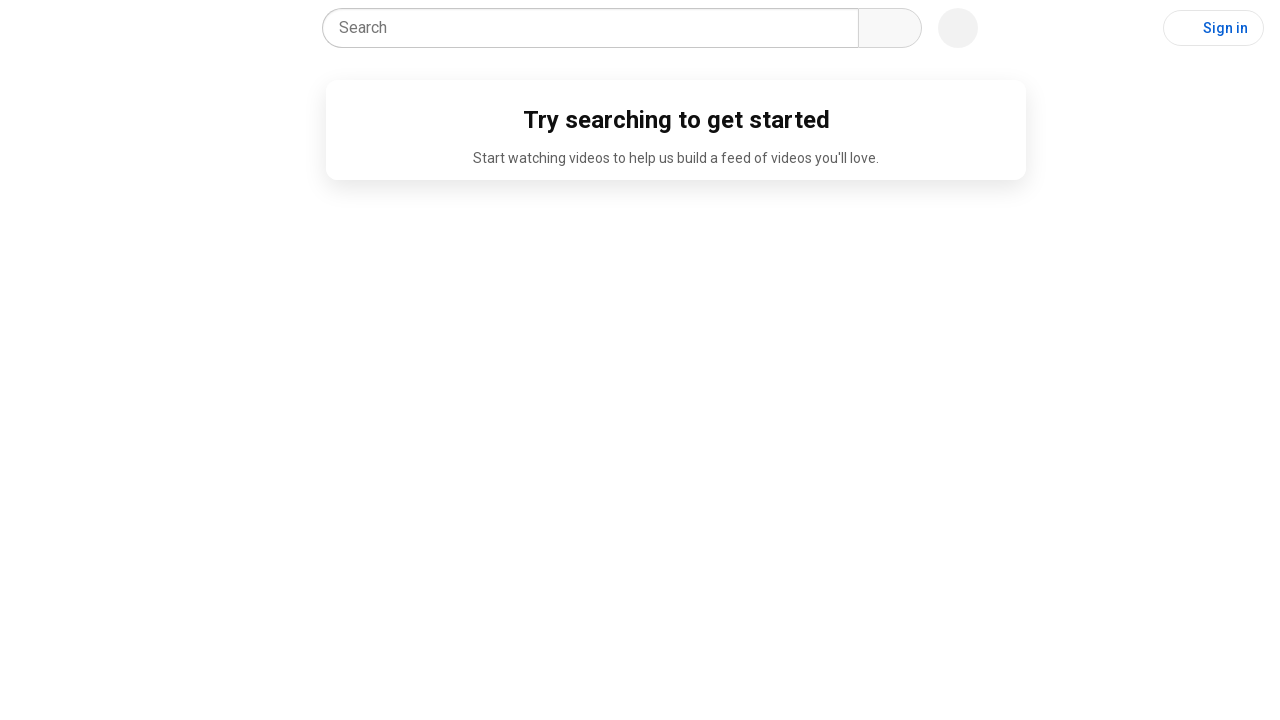

YouTube main app element loaded
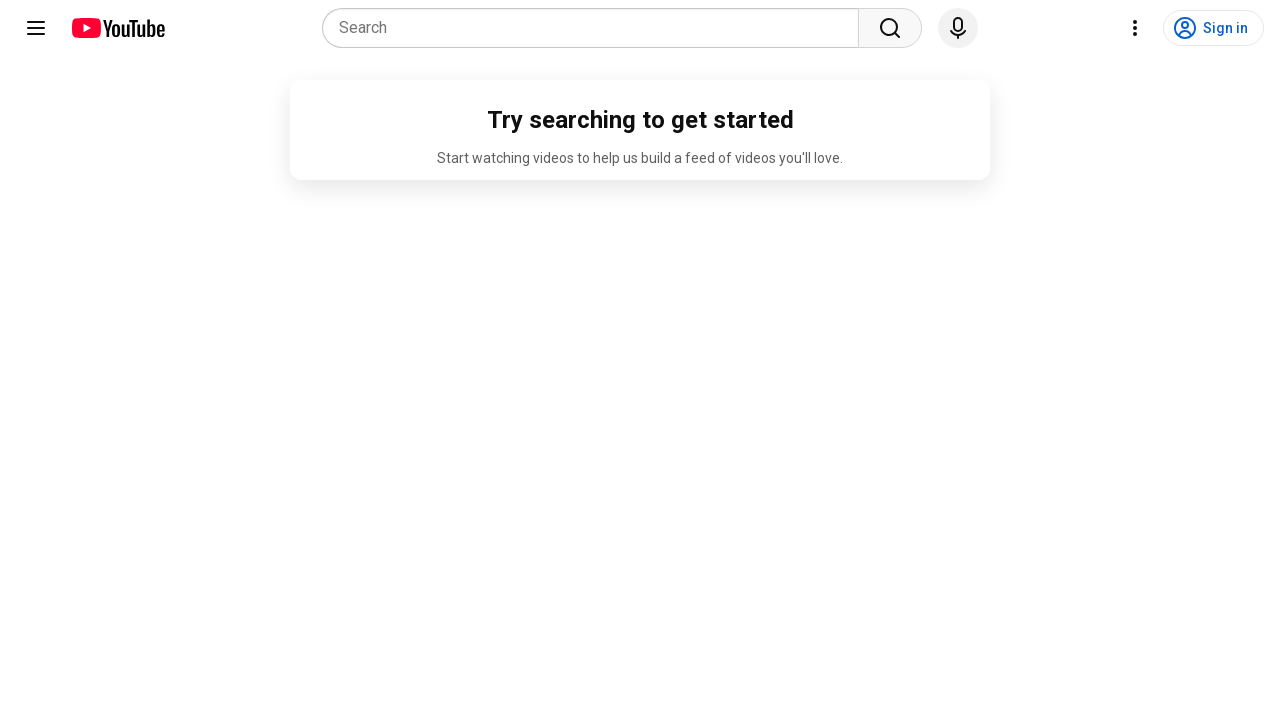

Retrieved page title: YouTube
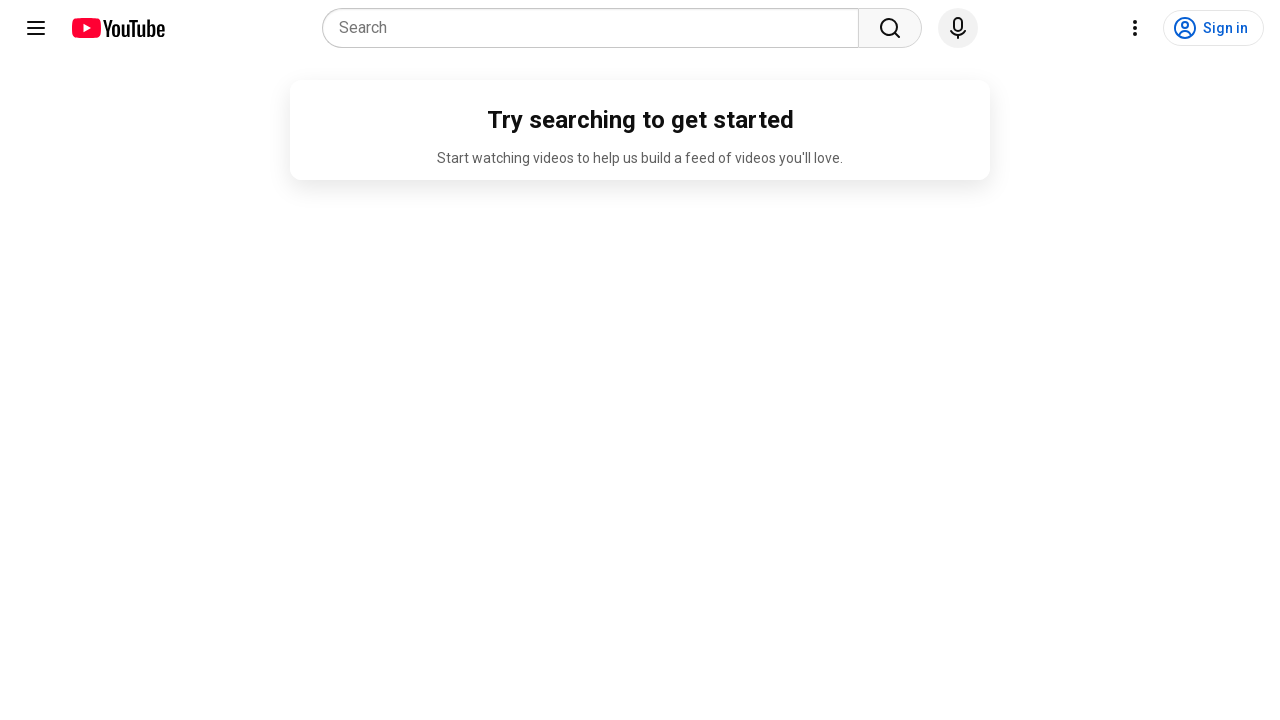

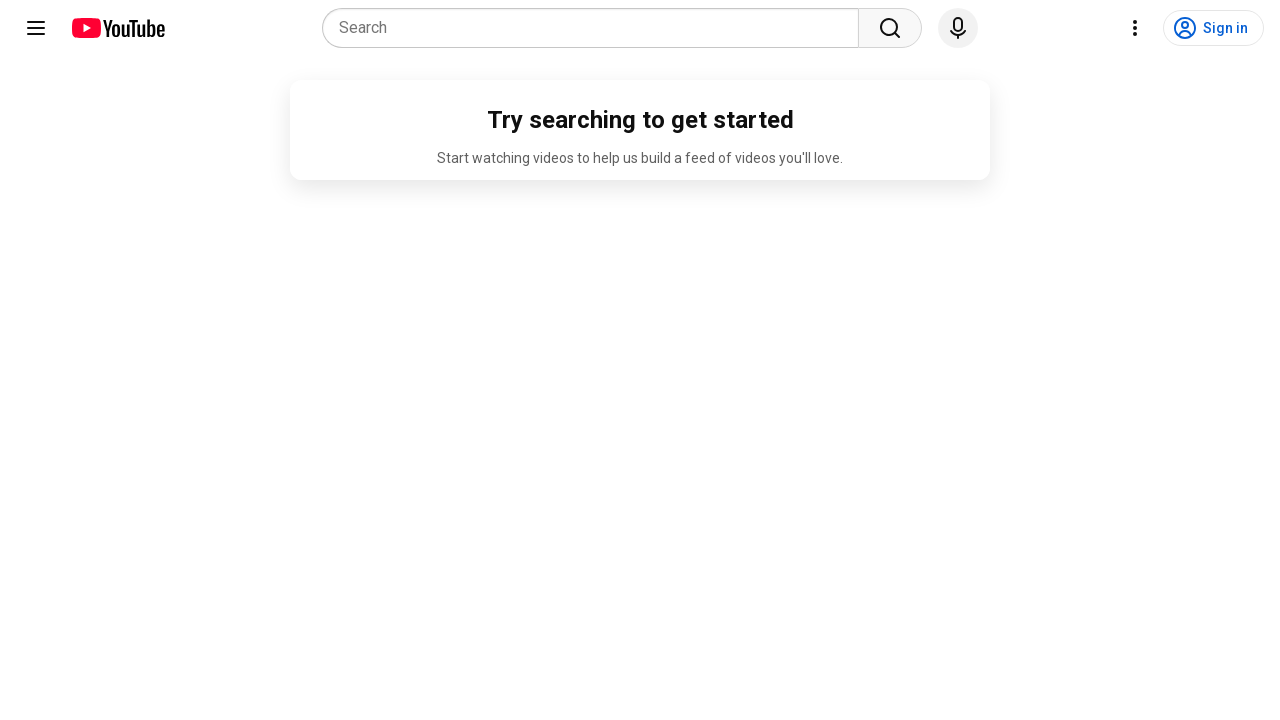